Tests that entering text instead of a number in the input field displays the correct error message "Please enter a number"

Starting URL: https://uljanovs.github.io/site/tasks/enter_a_number

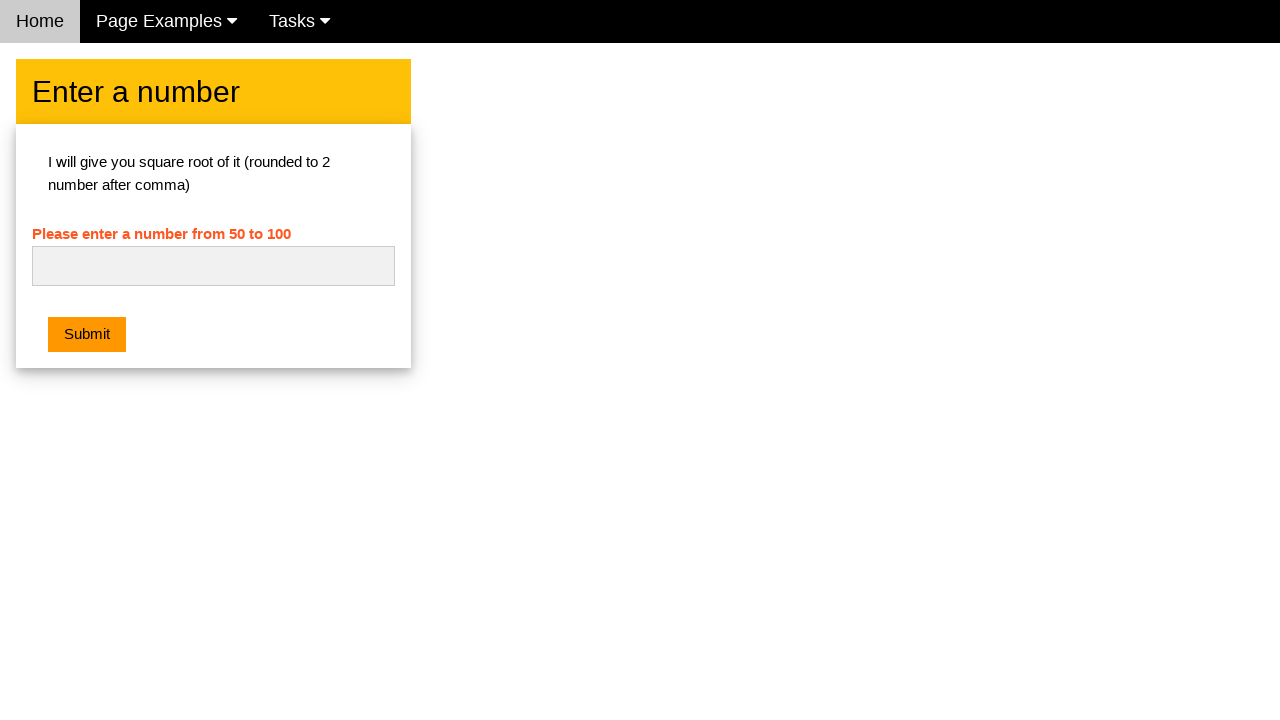

Filled input field with text 'Head' instead of a number on #numb
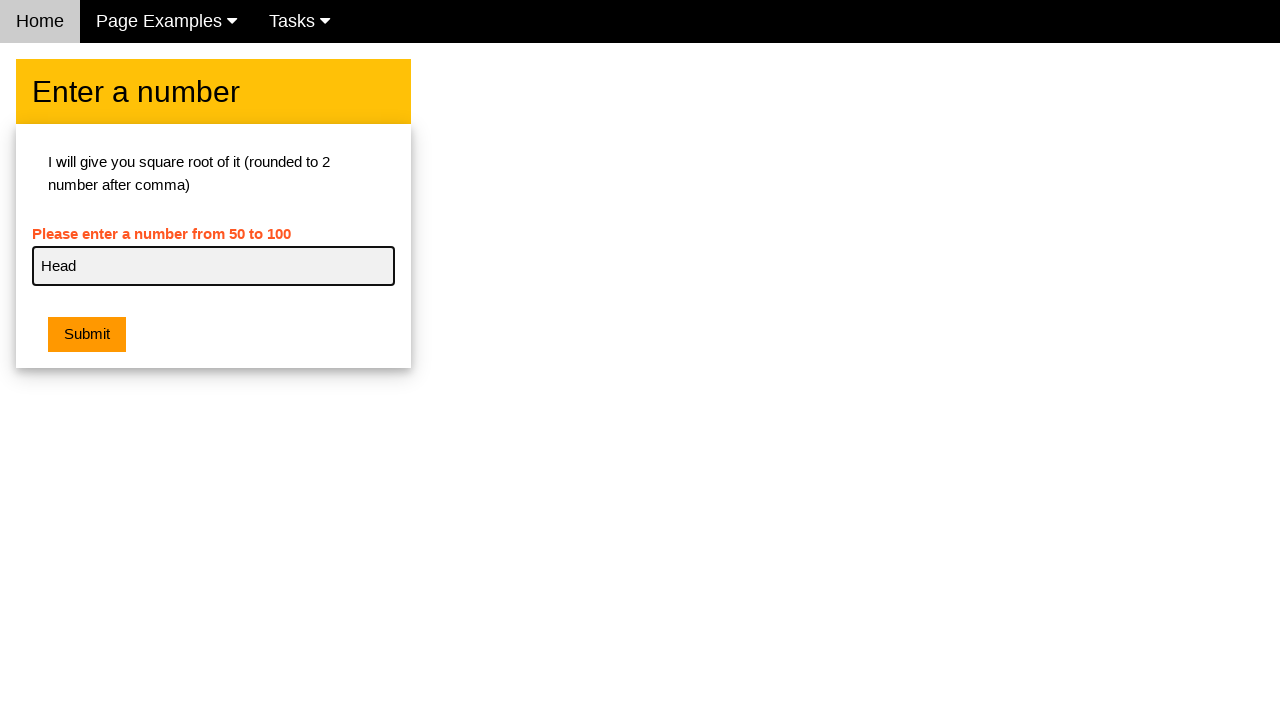

Clicked the submit button at (87, 335) on .w3-orange
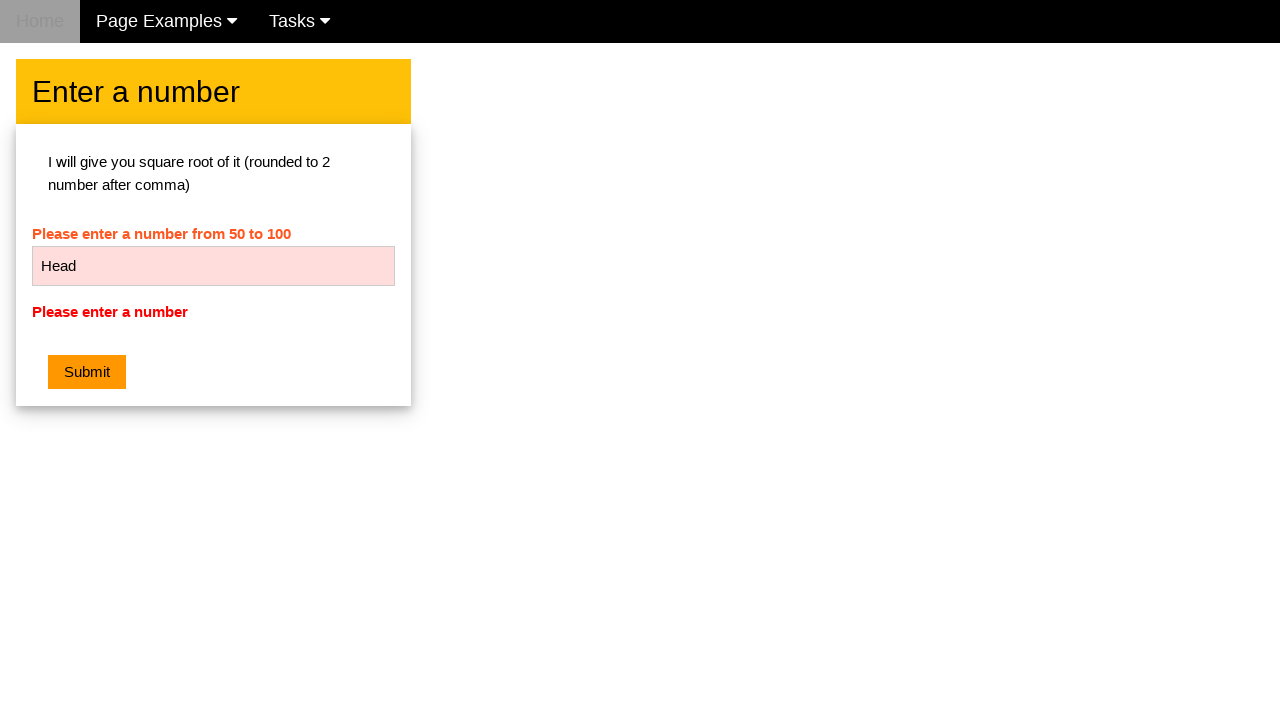

Error message 'Please enter a number' appeared
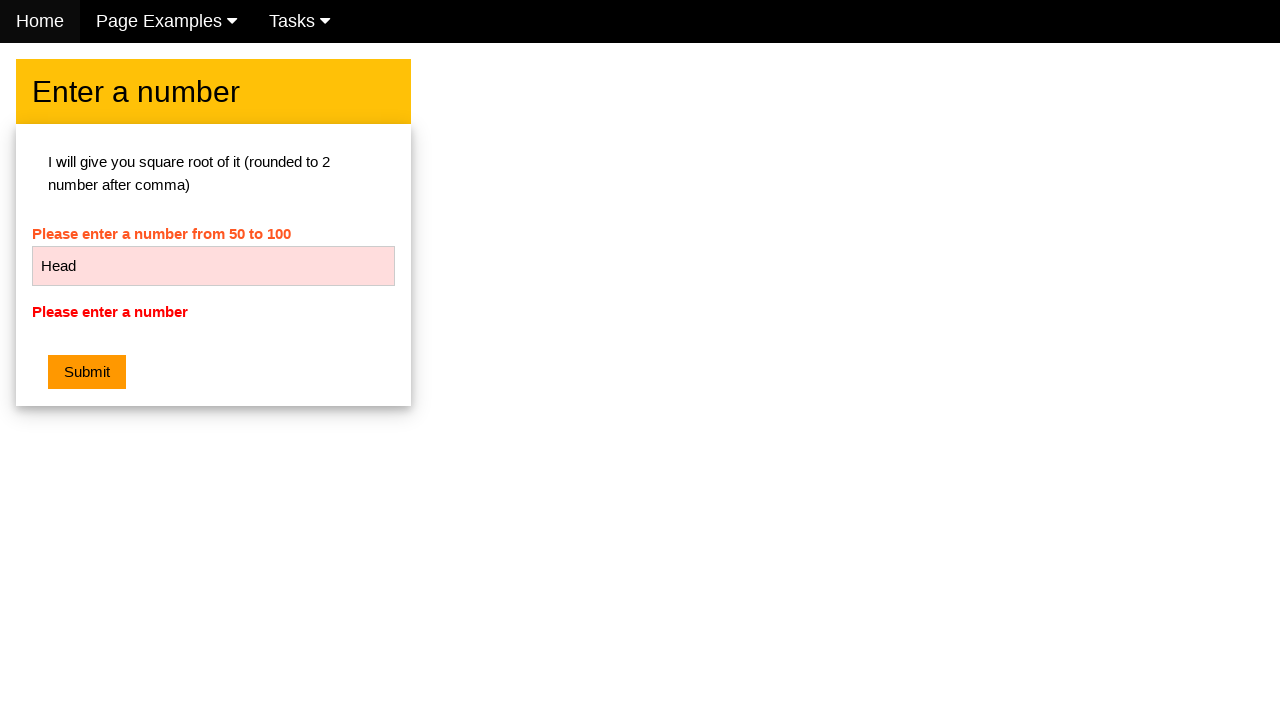

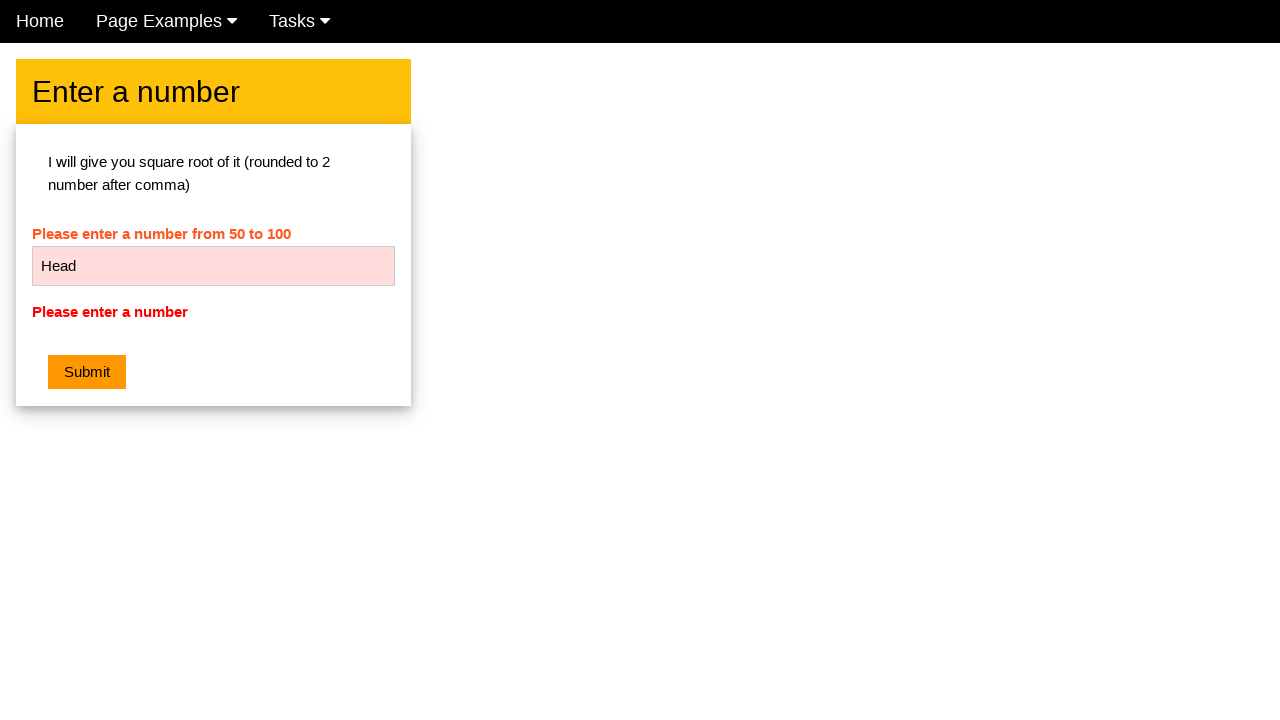